Tests the Checkboxes page by navigating to it and verifying that checkbox 2 is checked by default.

Starting URL: https://the-internet.herokuapp.com/

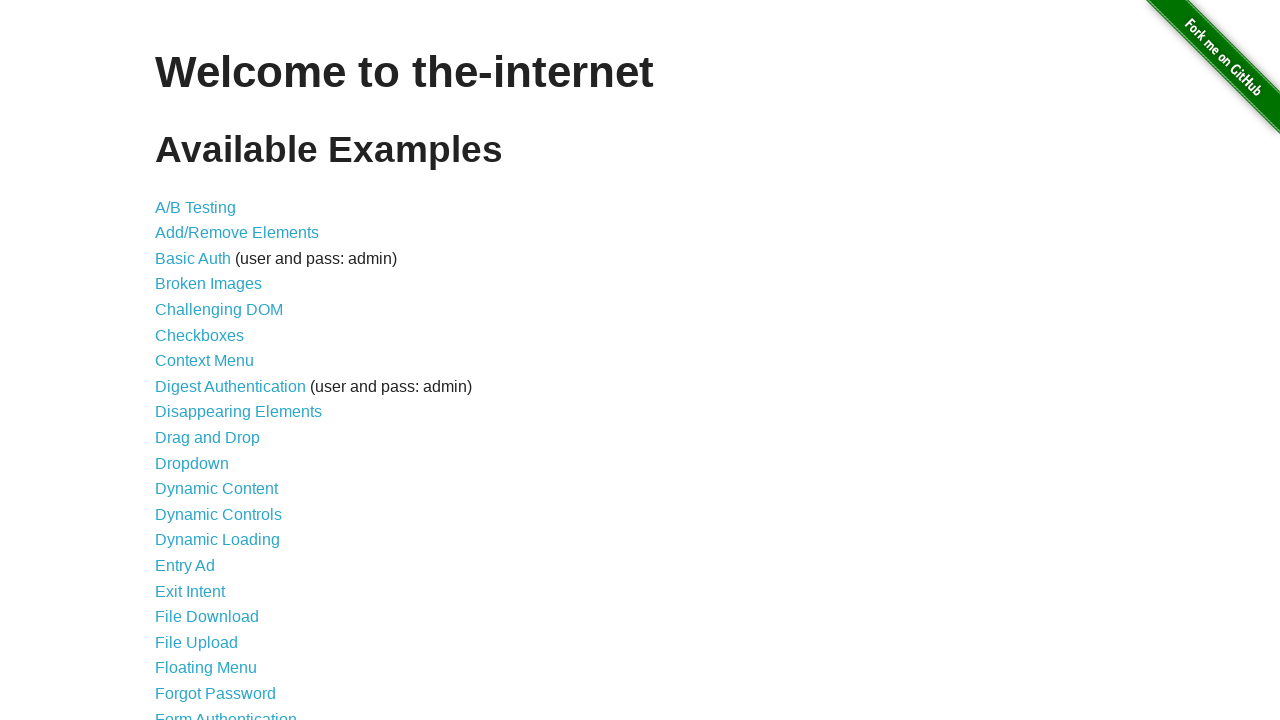

Waited for page to fully load at https://the-internet.herokuapp.com/
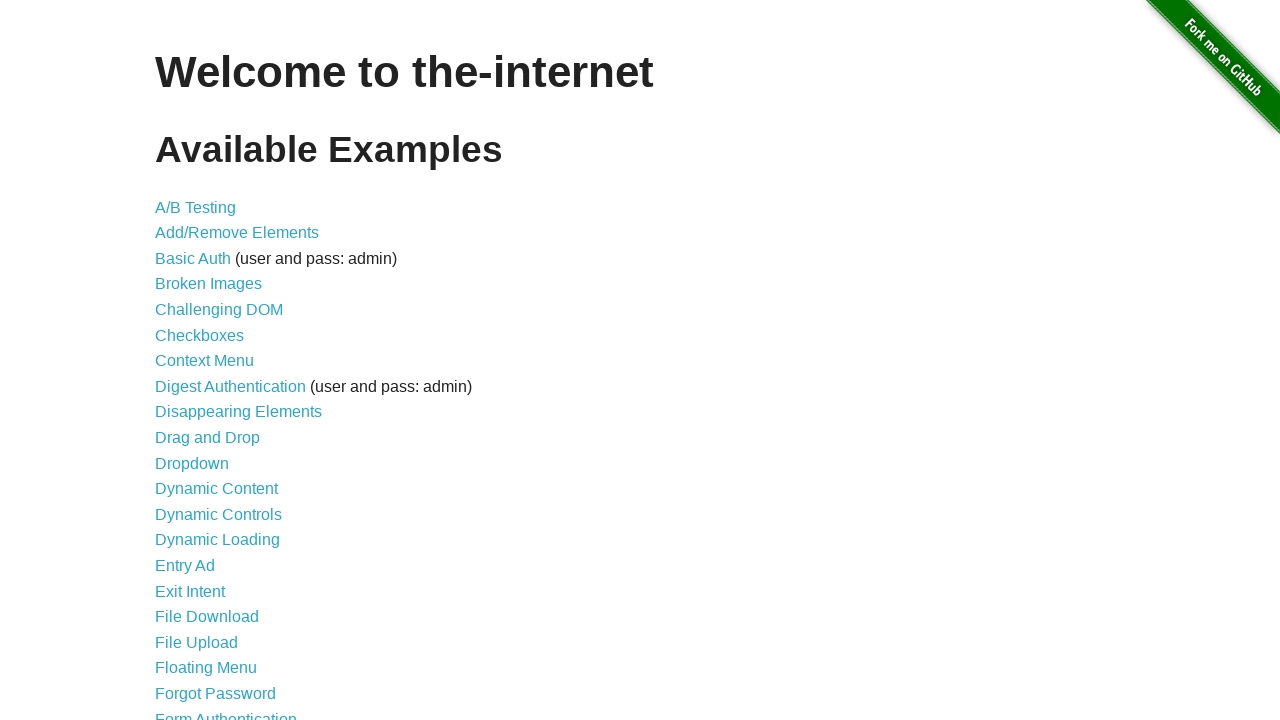

Clicked on Checkboxes link at (200, 335) on text=Checkboxes
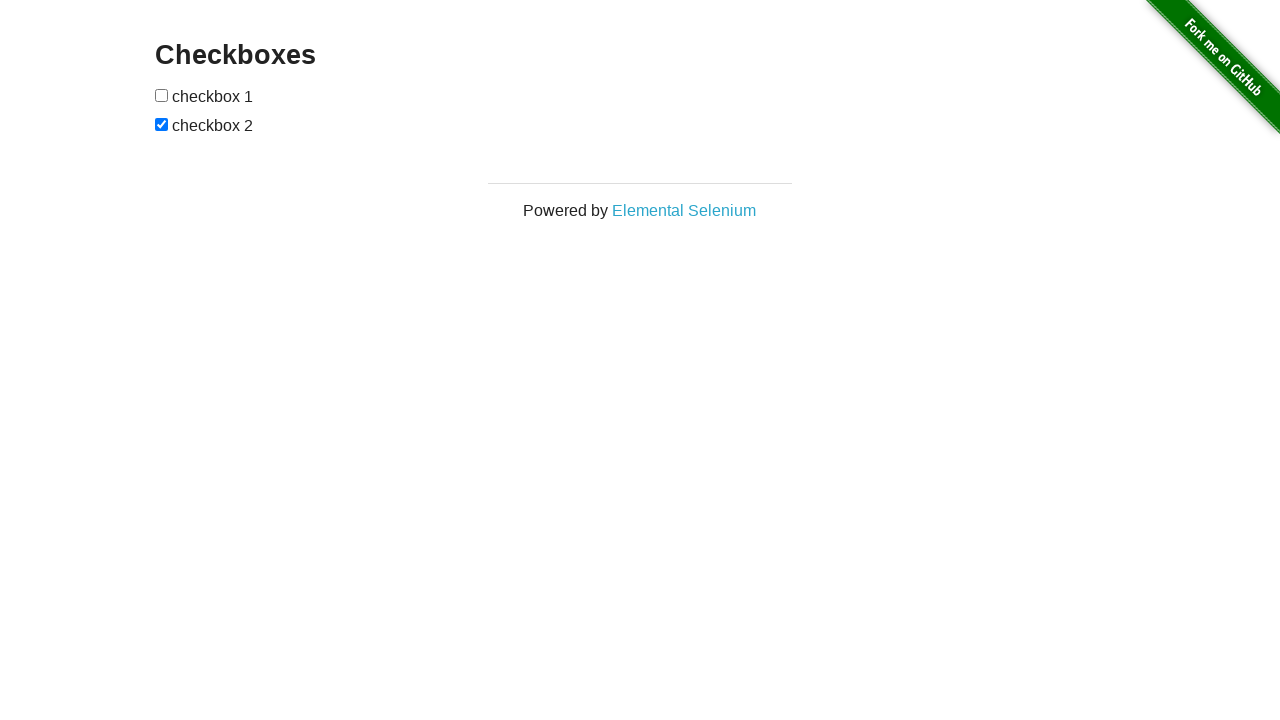

Waited for Checkboxes page to fully load
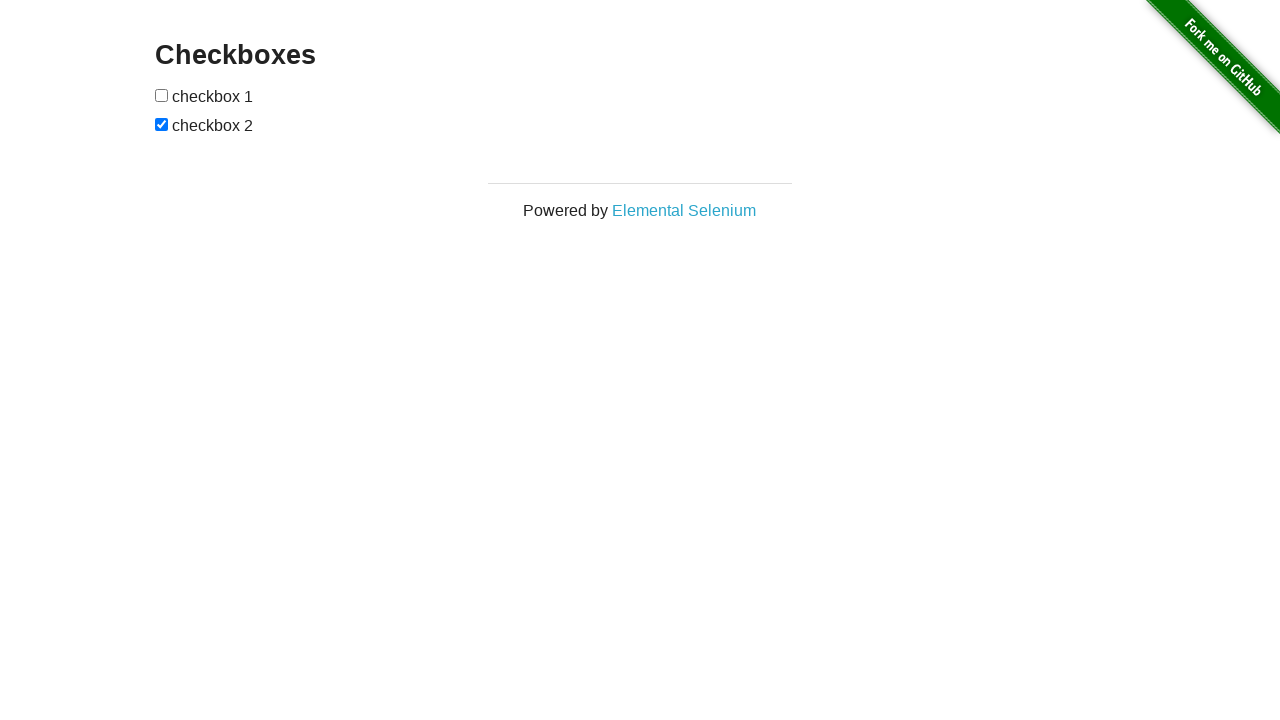

Verified that URL contains '/checkboxes'
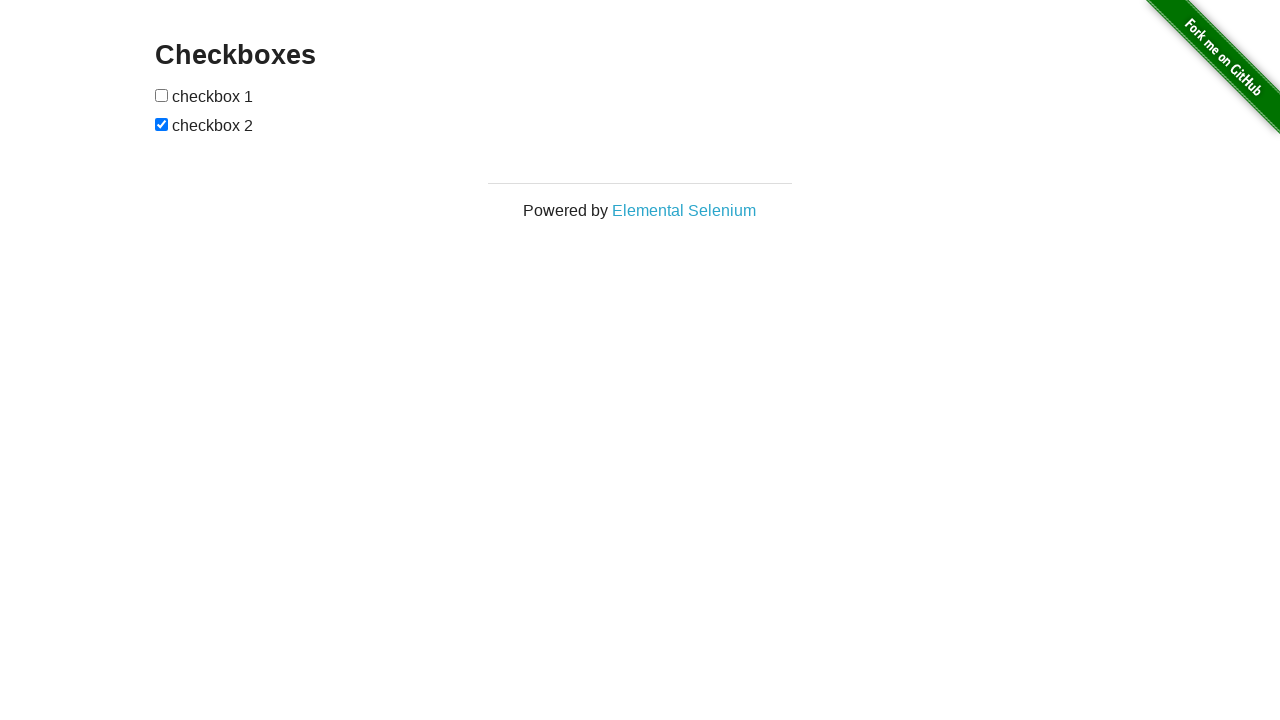

Retrieved checkbox 2 element
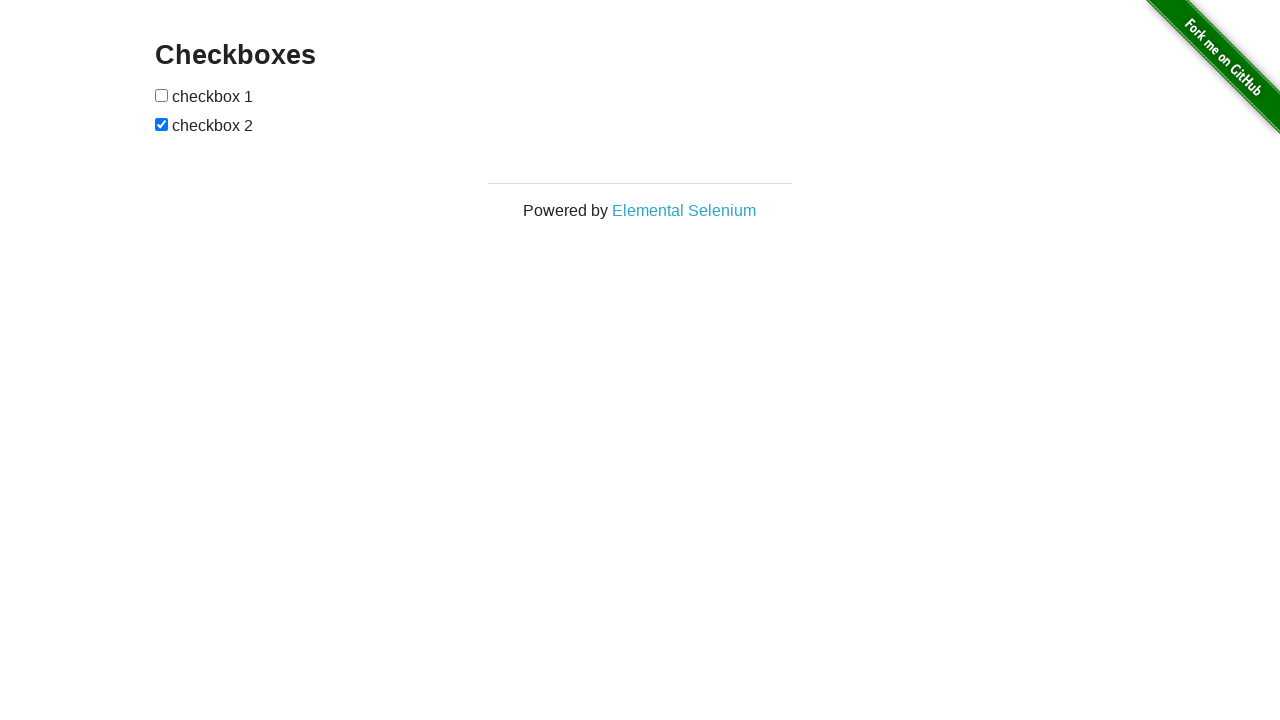

Verified that checkbox 2 is checked by default
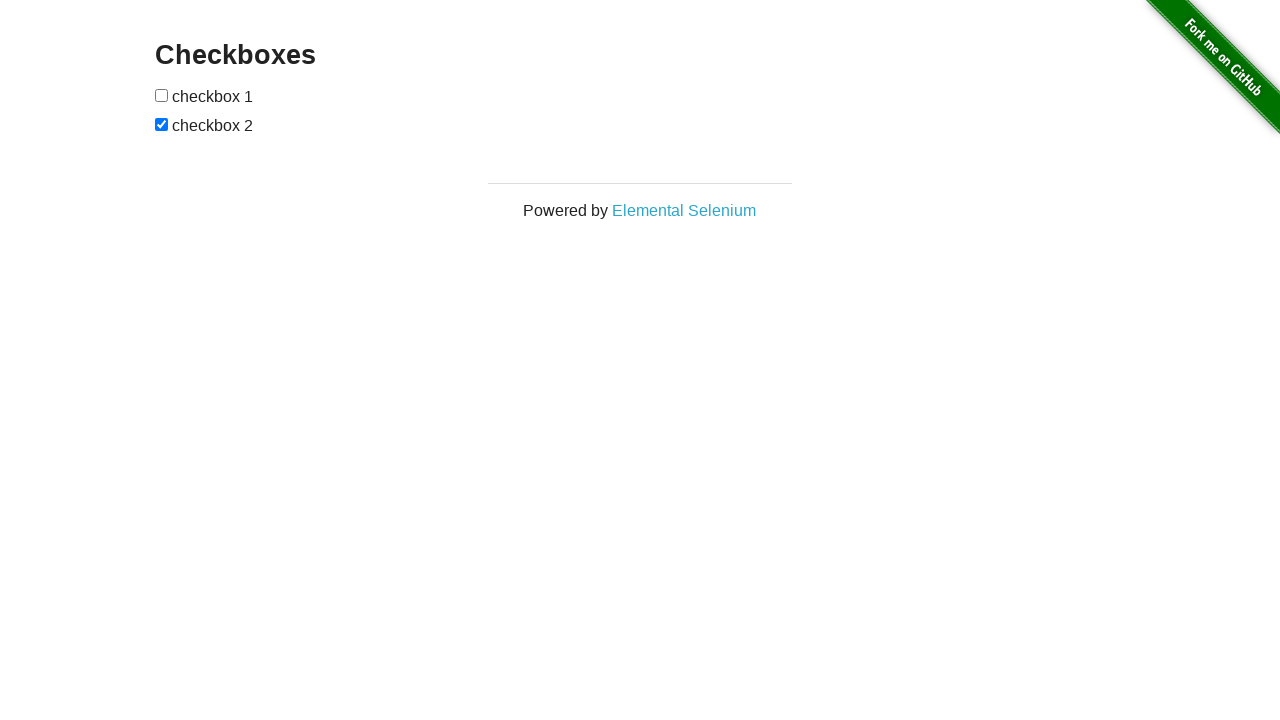

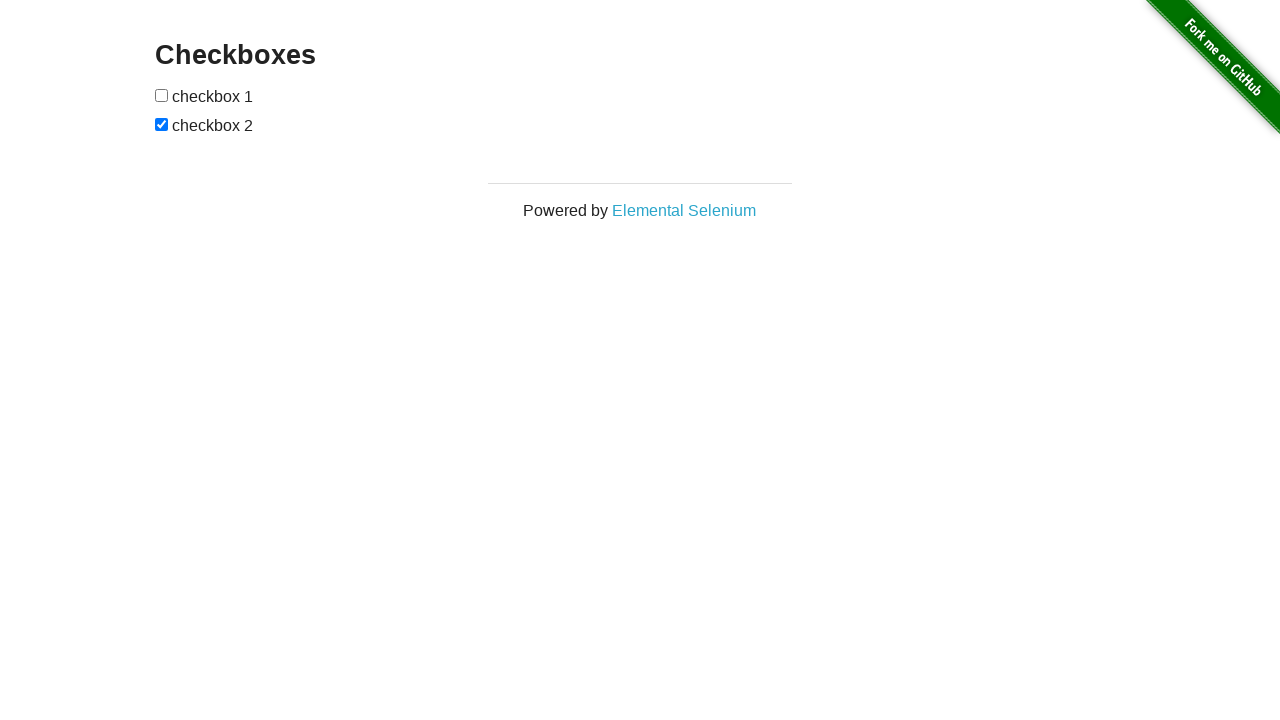